Tests a datepicker form element by entering a date value and submitting it using the keyboard

Starting URL: https://formy-project.herokuapp.com/datepicker

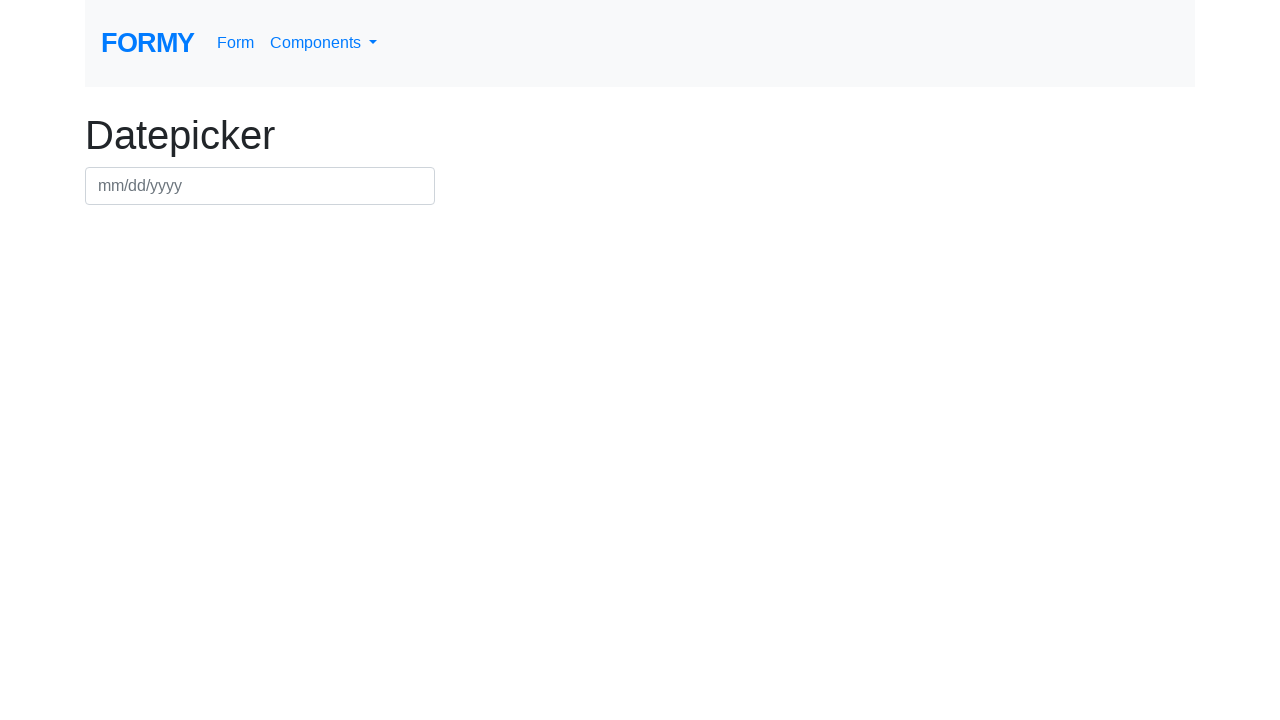

Filled datepicker field with date 10/18/2021 on #datepicker
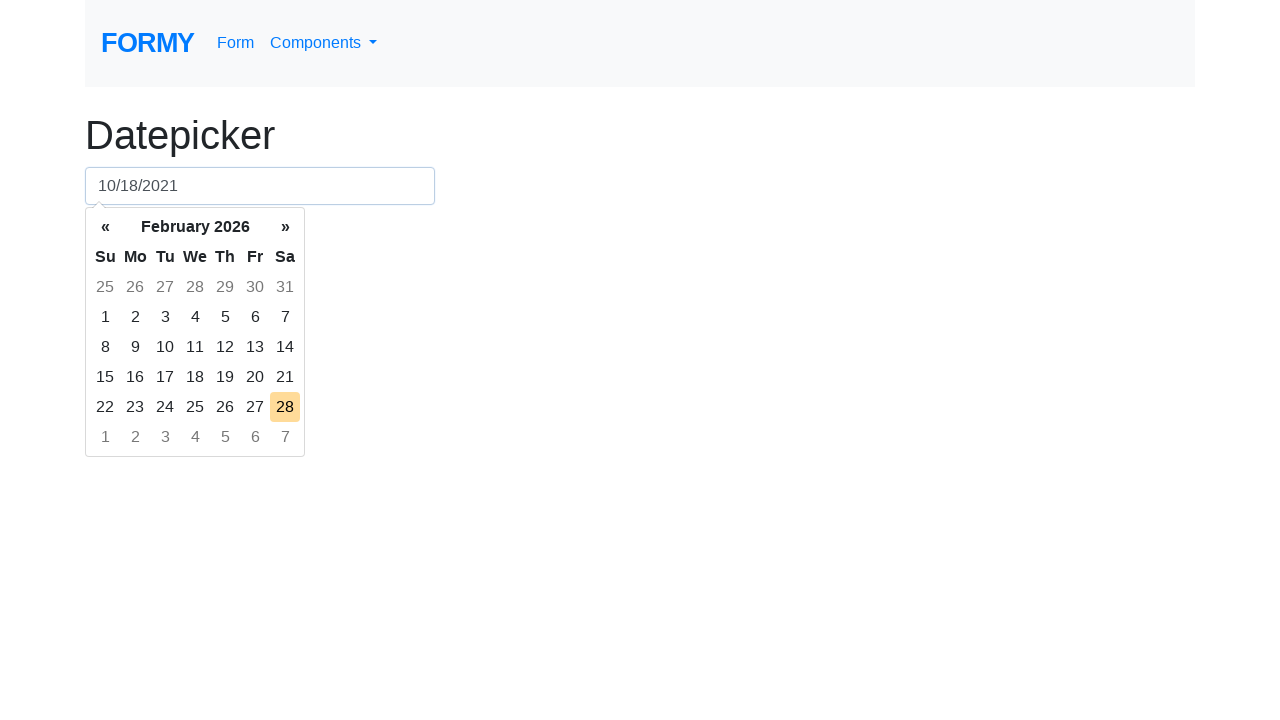

Pressed Enter to confirm date selection on #datepicker
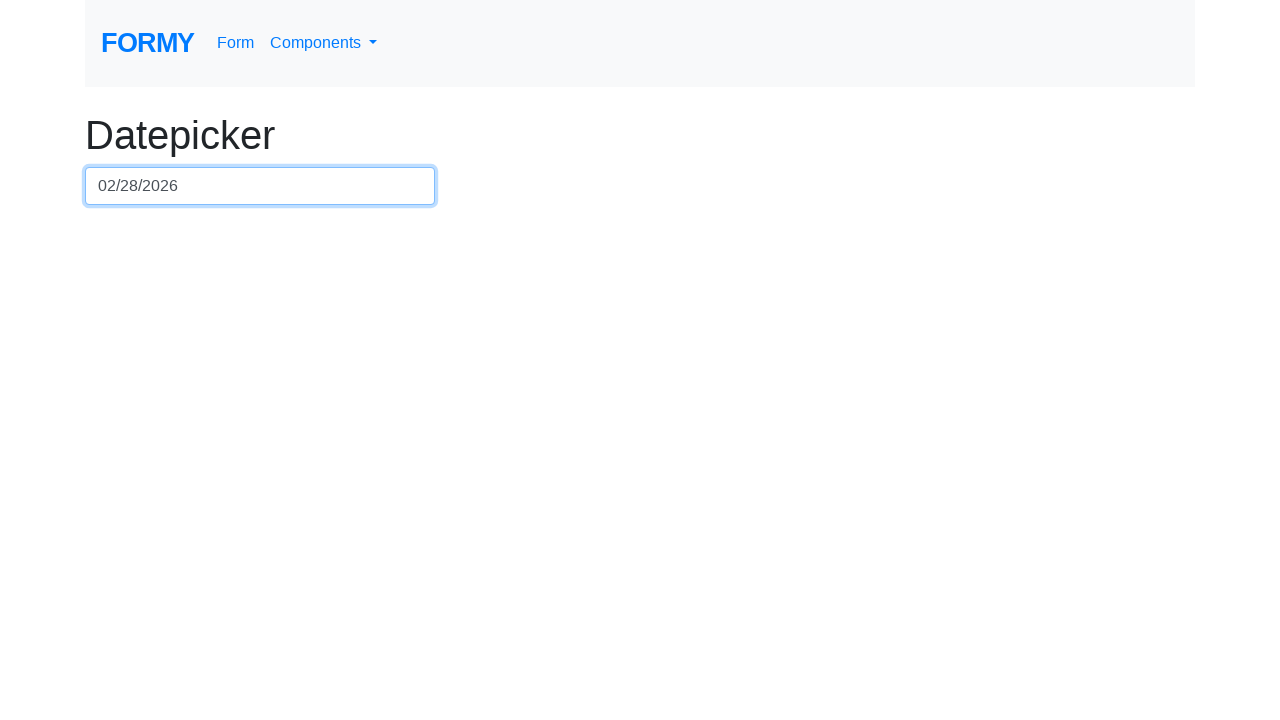

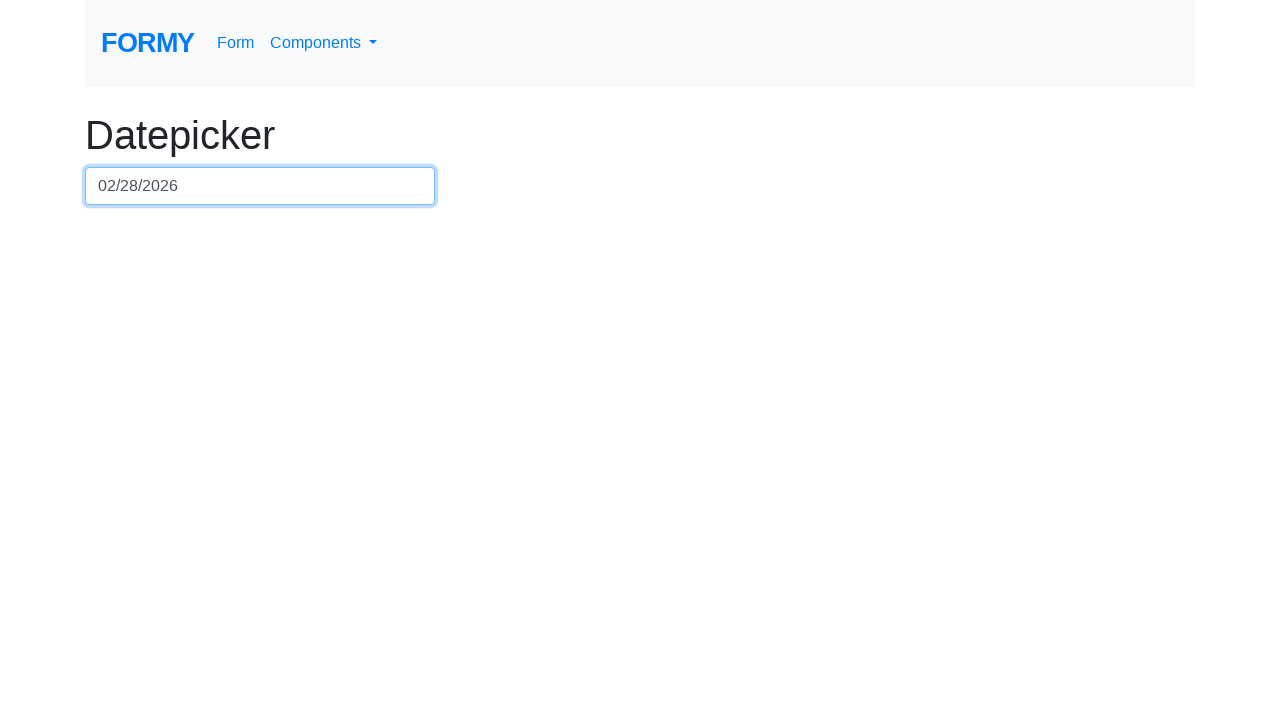